Tests filling out a practice registration form on DemoQA by entering personal information (name, email, gender, mobile, date of birth, hobbies, address, state, city) and submitting the form.

Starting URL: https://demoqa.com/automation-practice-form

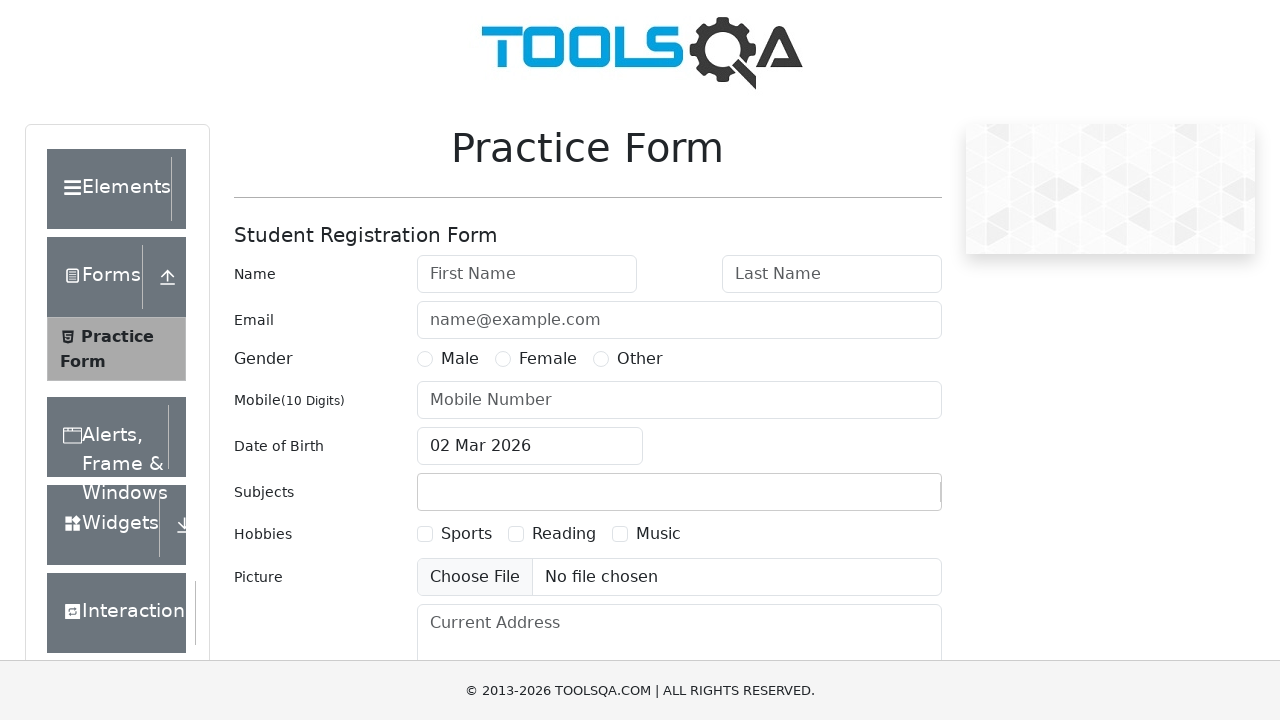

Filled first name field with 'John' on #firstName
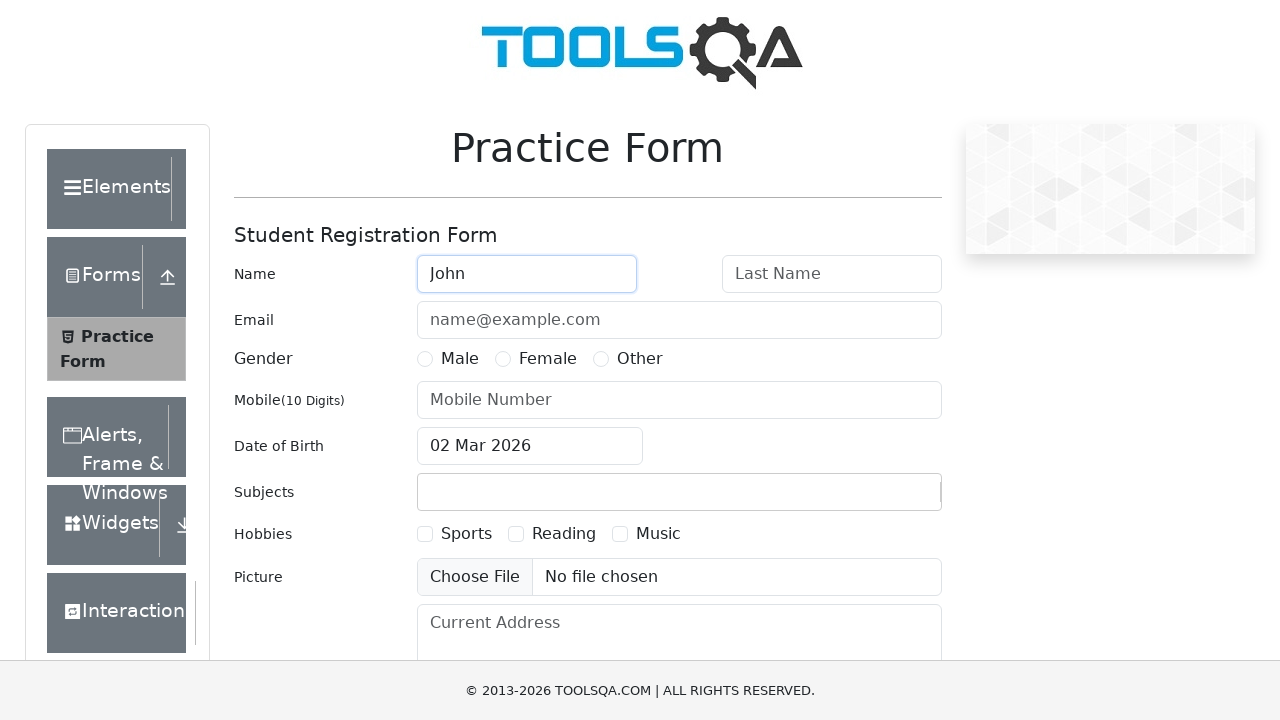

Filled last name field with 'Smith' on #lastName
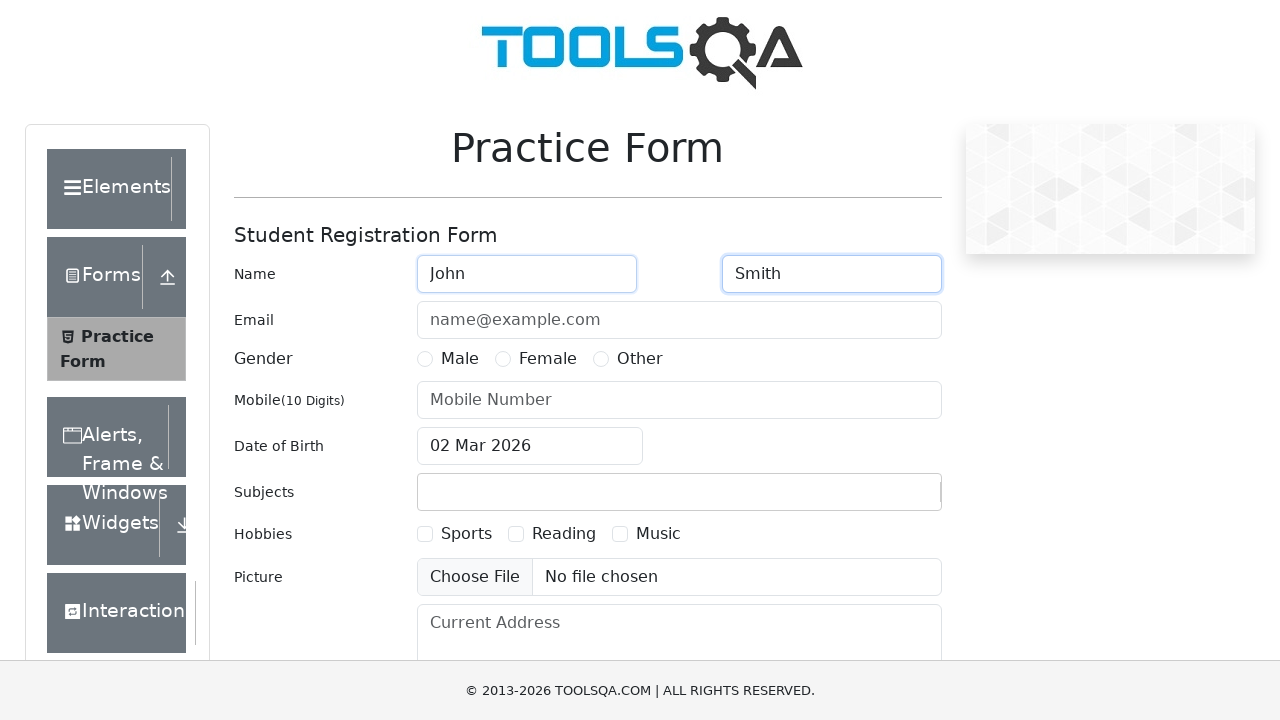

Filled email field with 'john.smith@example.com' on #userEmail
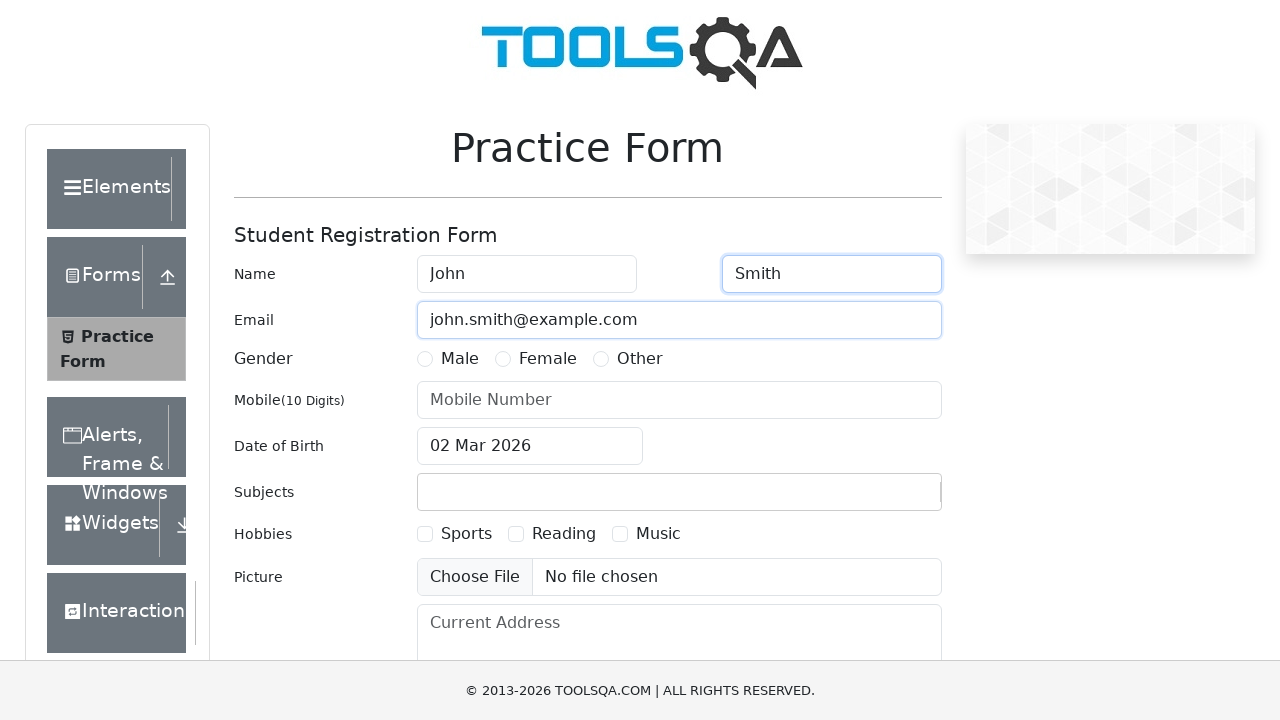

Selected Male gender radio button at (460, 359) on label[for='gender-radio-1']
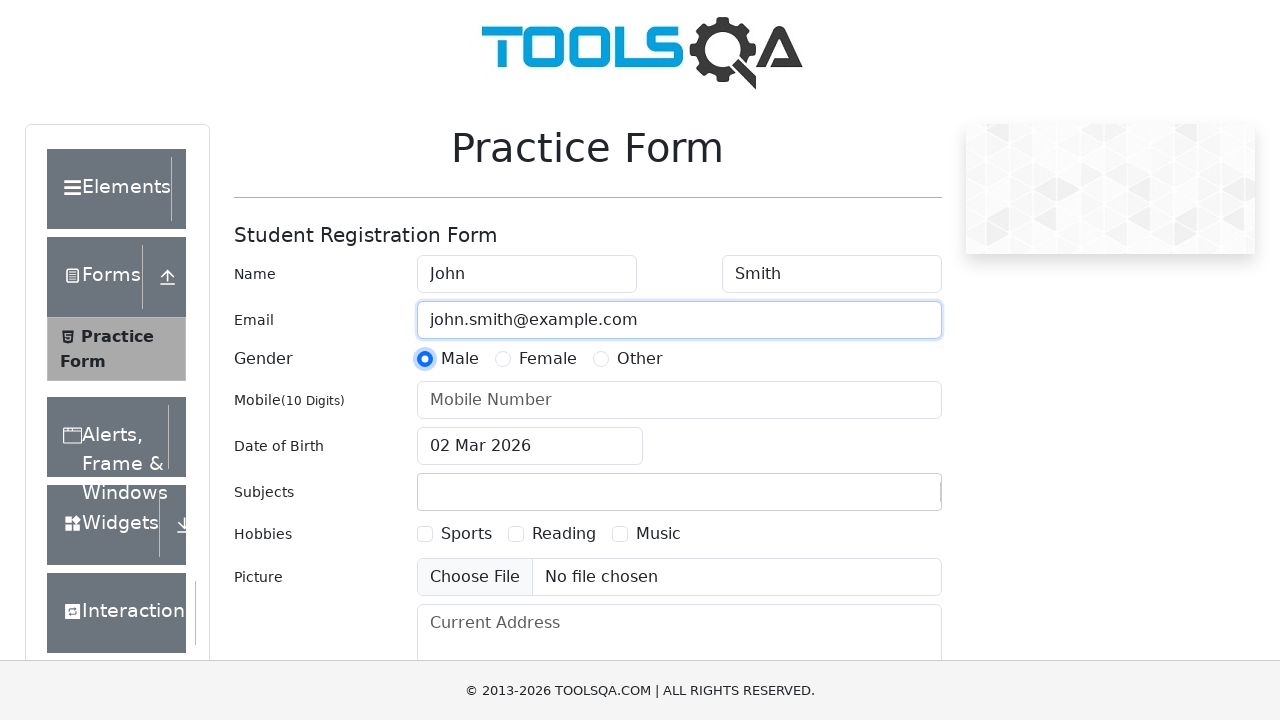

Filled mobile number field with '5551234567' on #userNumber
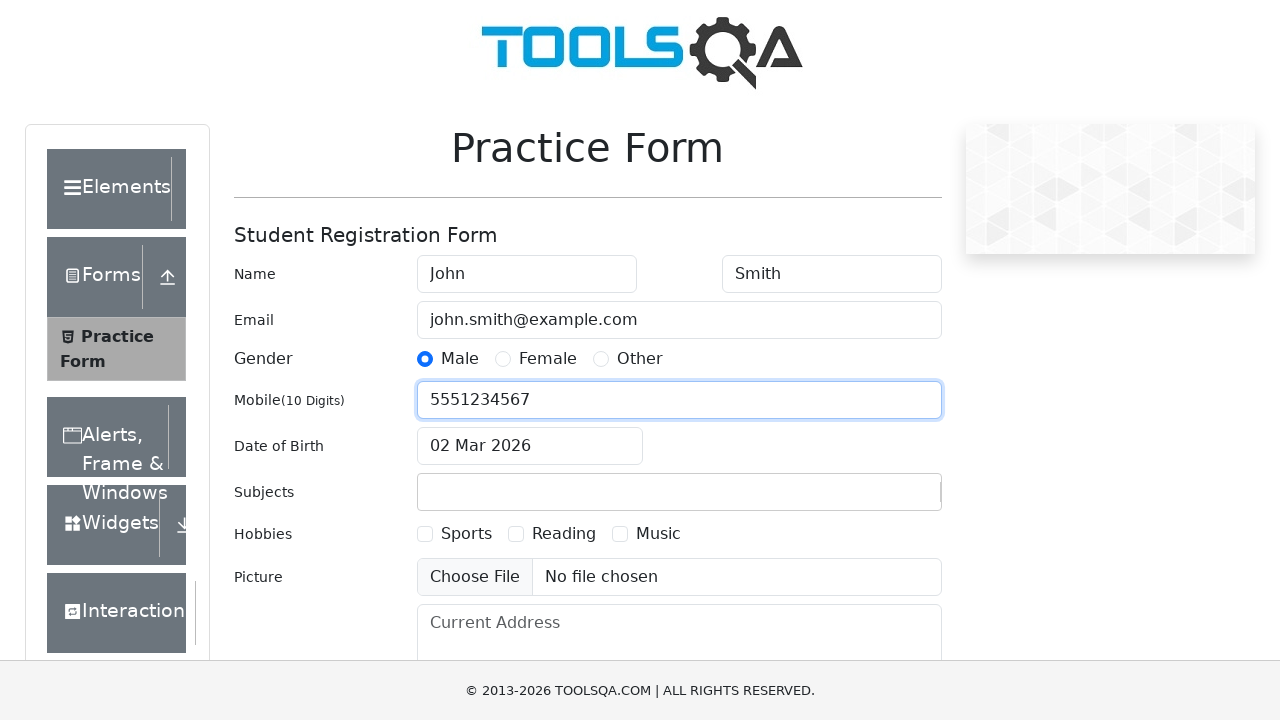

Clicked date of birth input to open date picker at (530, 446) on #dateOfBirthInput
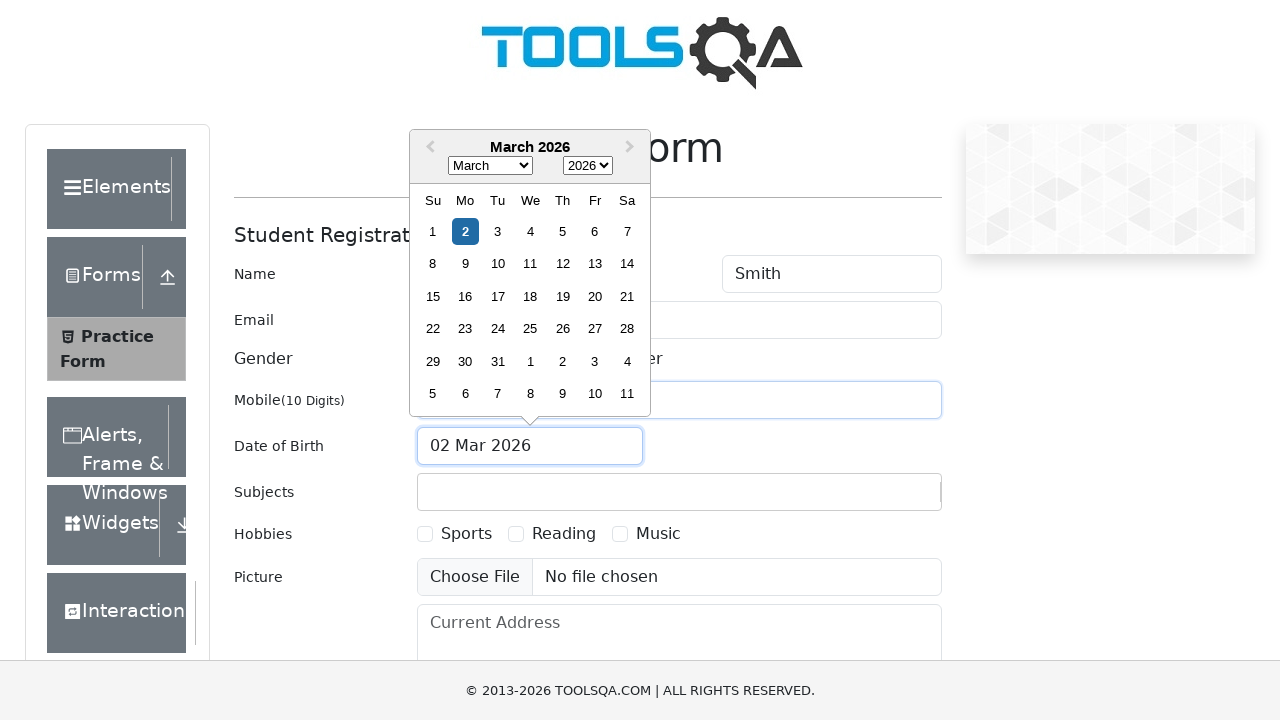

Selected March in date picker month dropdown on .react-datepicker__month-select
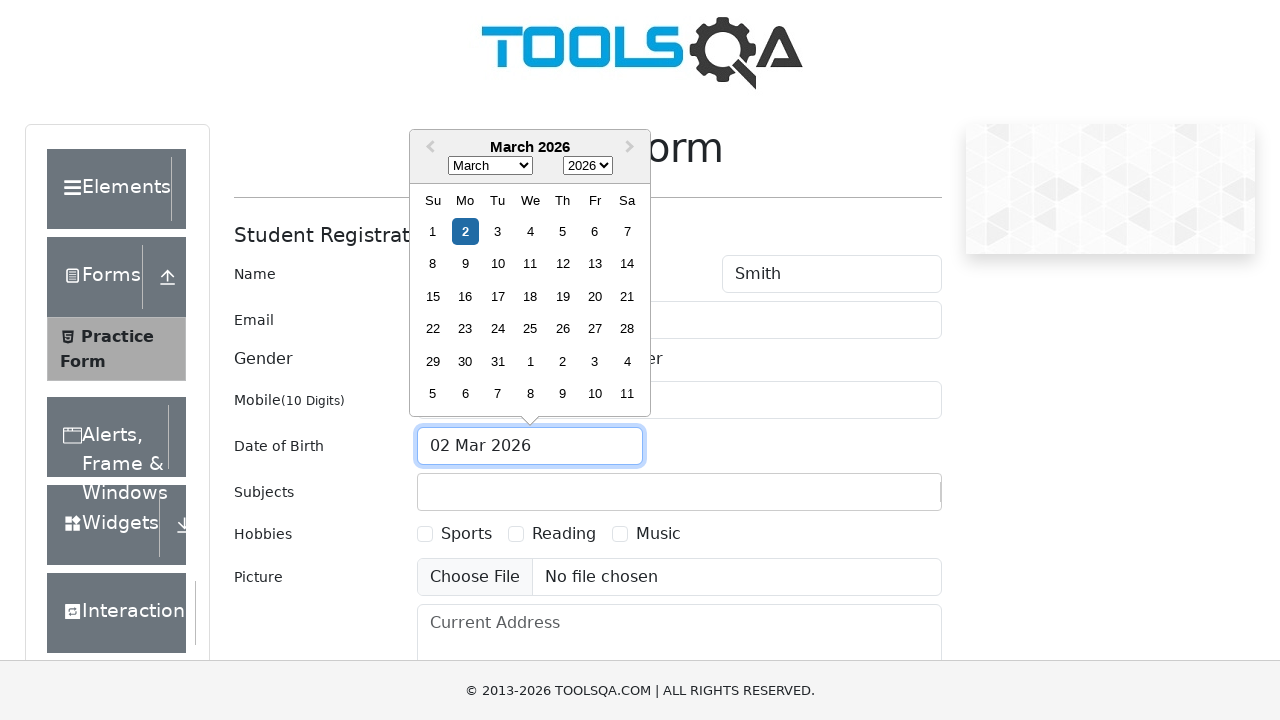

Selected 1995 in date picker year dropdown on .react-datepicker__year-select
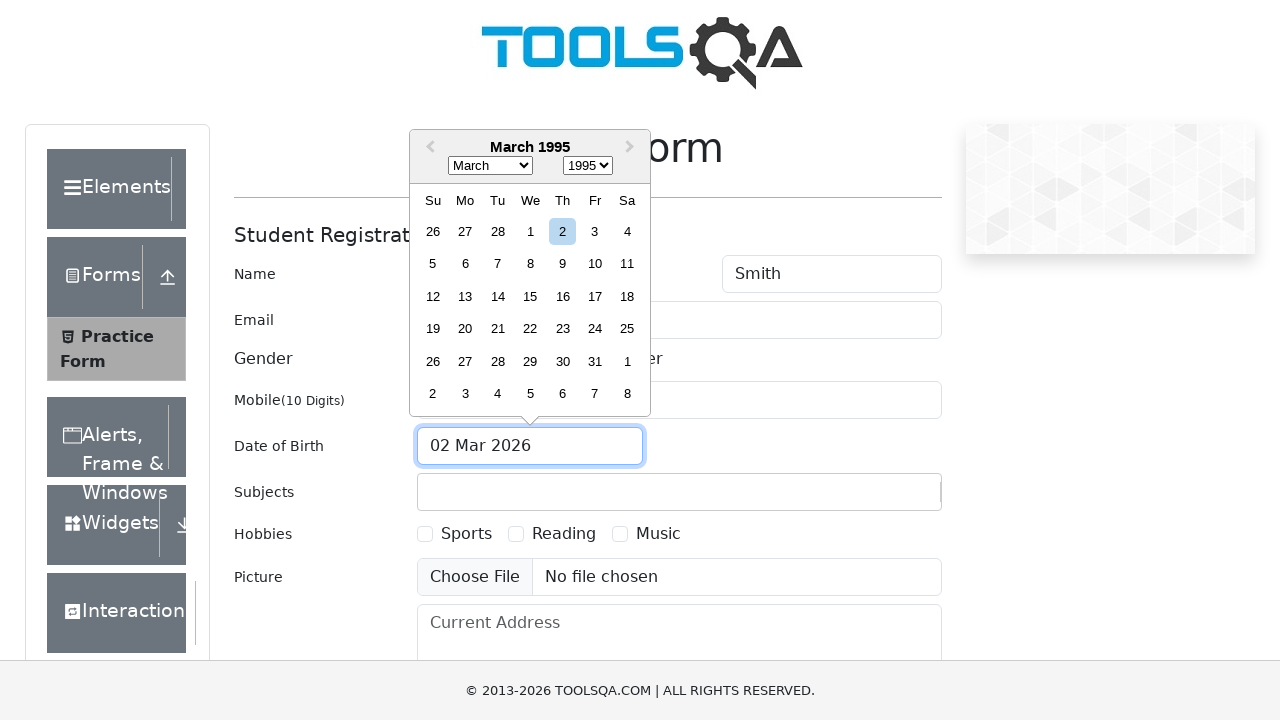

Selected day 16 in date picker at (562, 296) on .react-datepicker__day--016:not(.react-datepicker__day--outside-month)
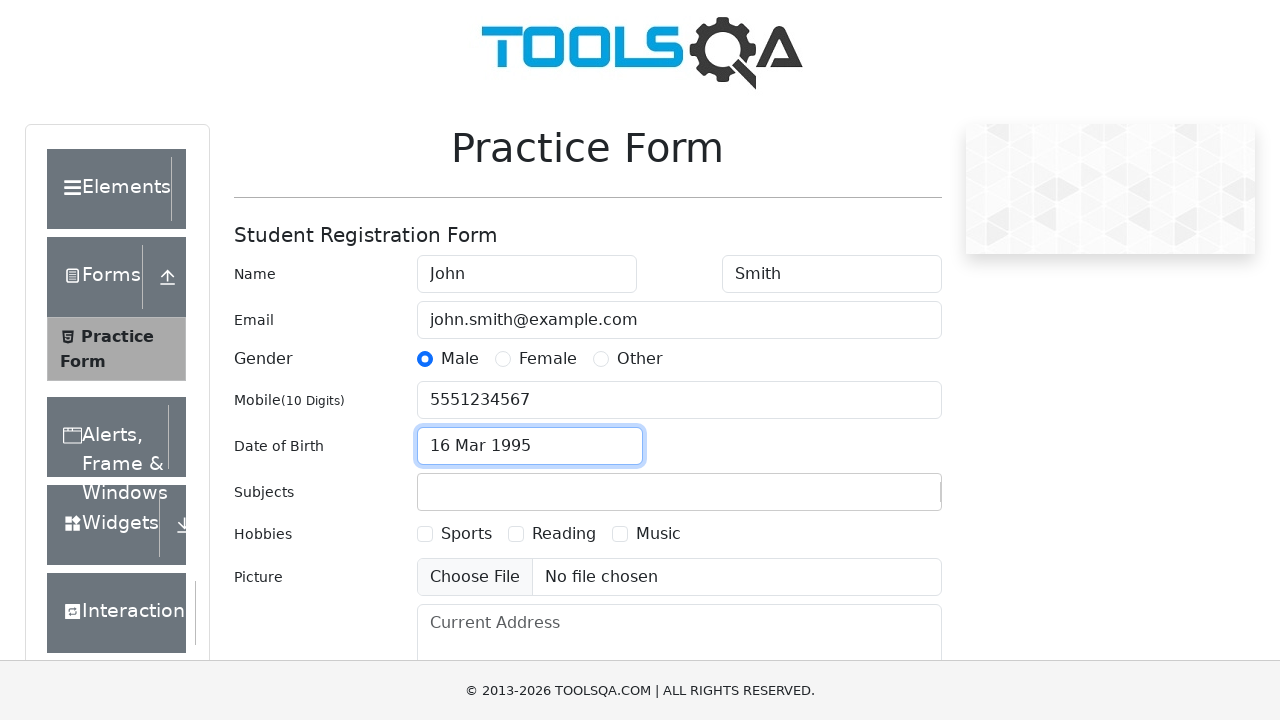

Selected Sports hobby checkbox at (466, 534) on label[for='hobbies-checkbox-1']
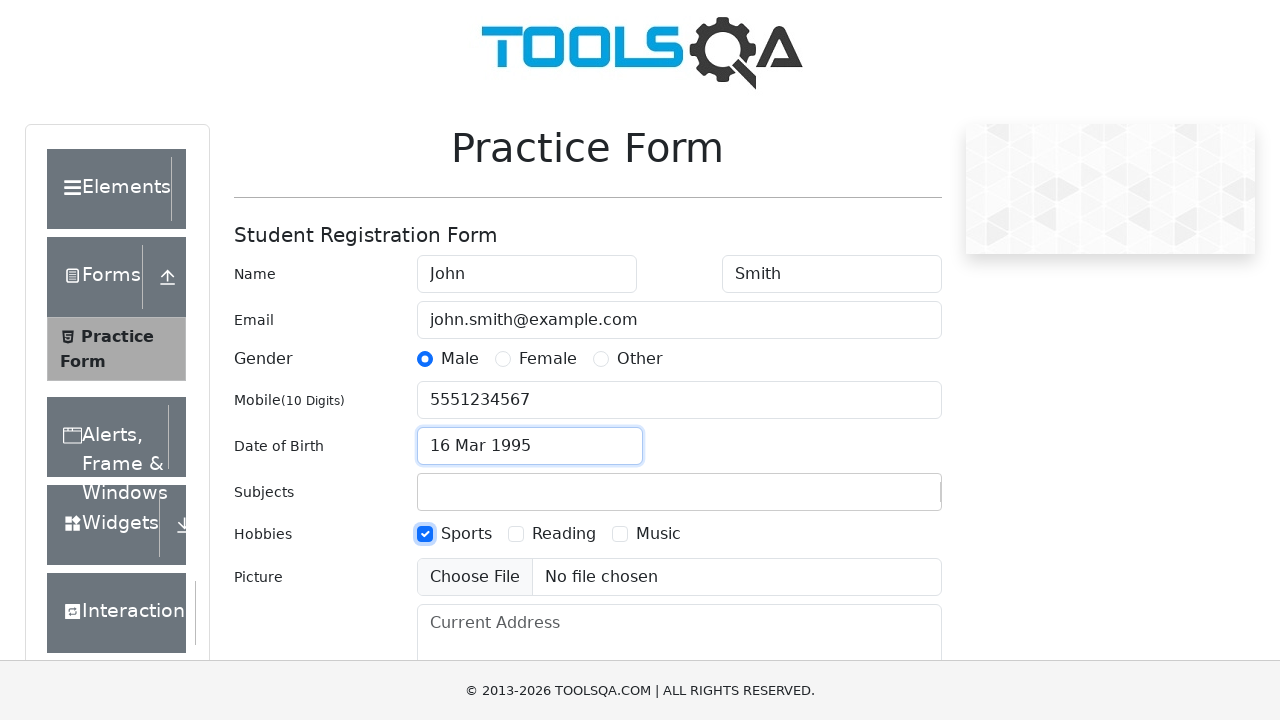

Filled current address field with '123 Main Street, Apt 4B' on #currentAddress
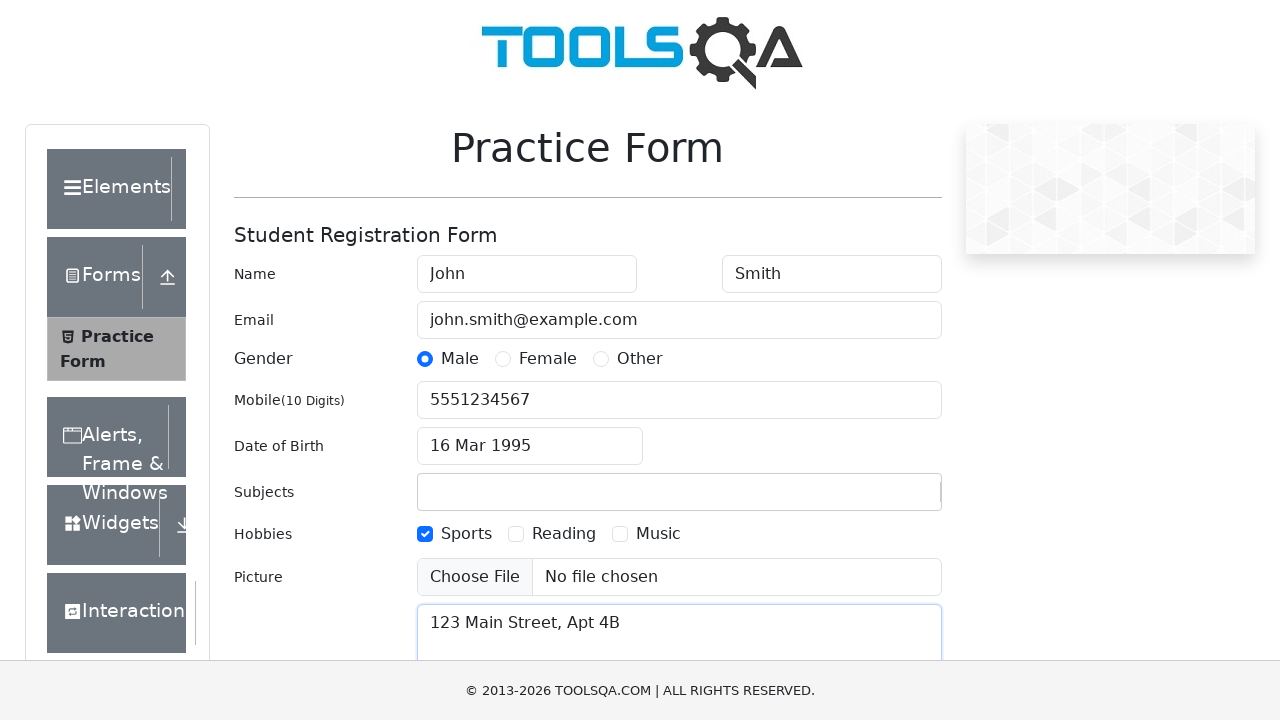

Scrolled down 300 pixels to reveal state/city dropdowns
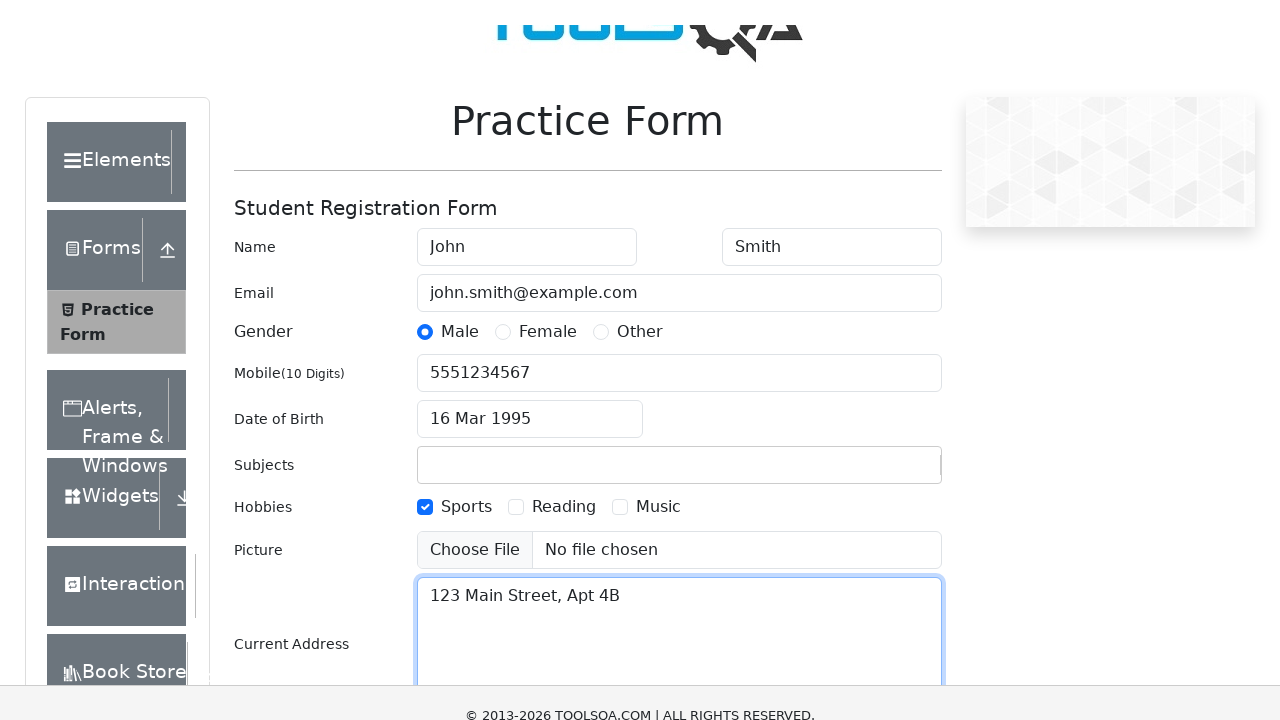

Clicked state dropdown to open options at (527, 465) on #state
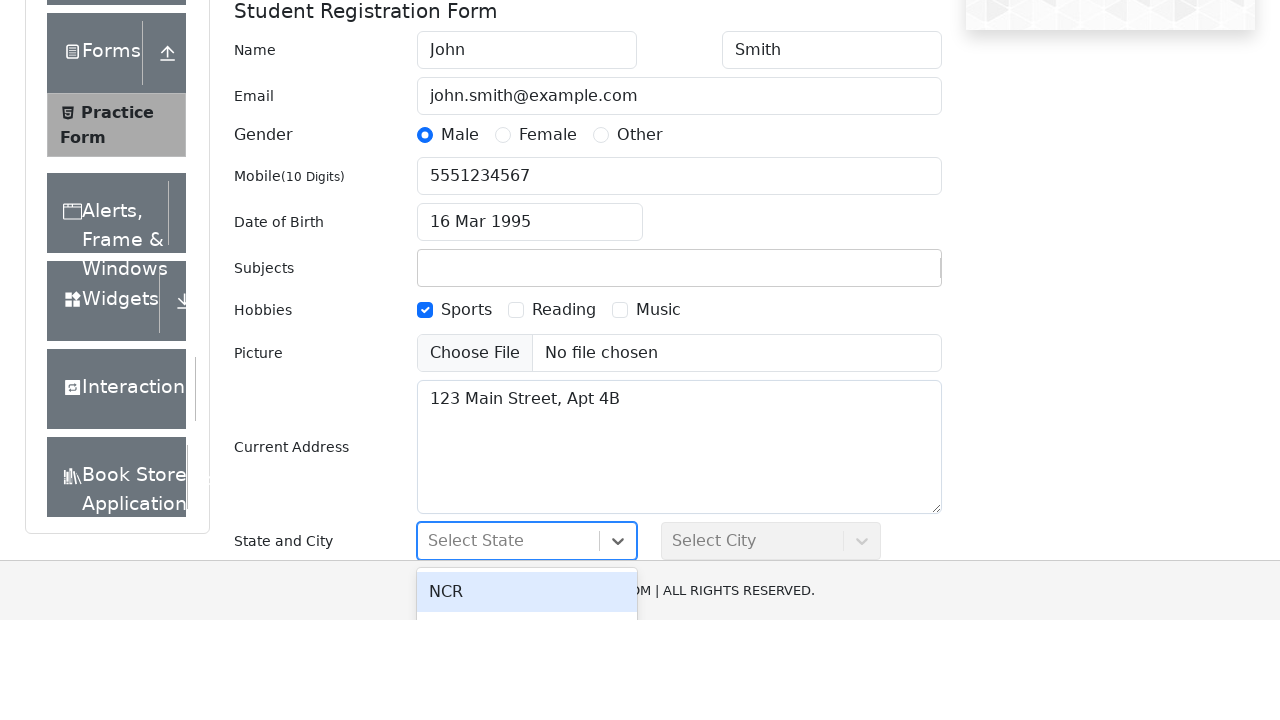

Selected NCR from state dropdown options at (527, 488) on #react-select-3-option-0
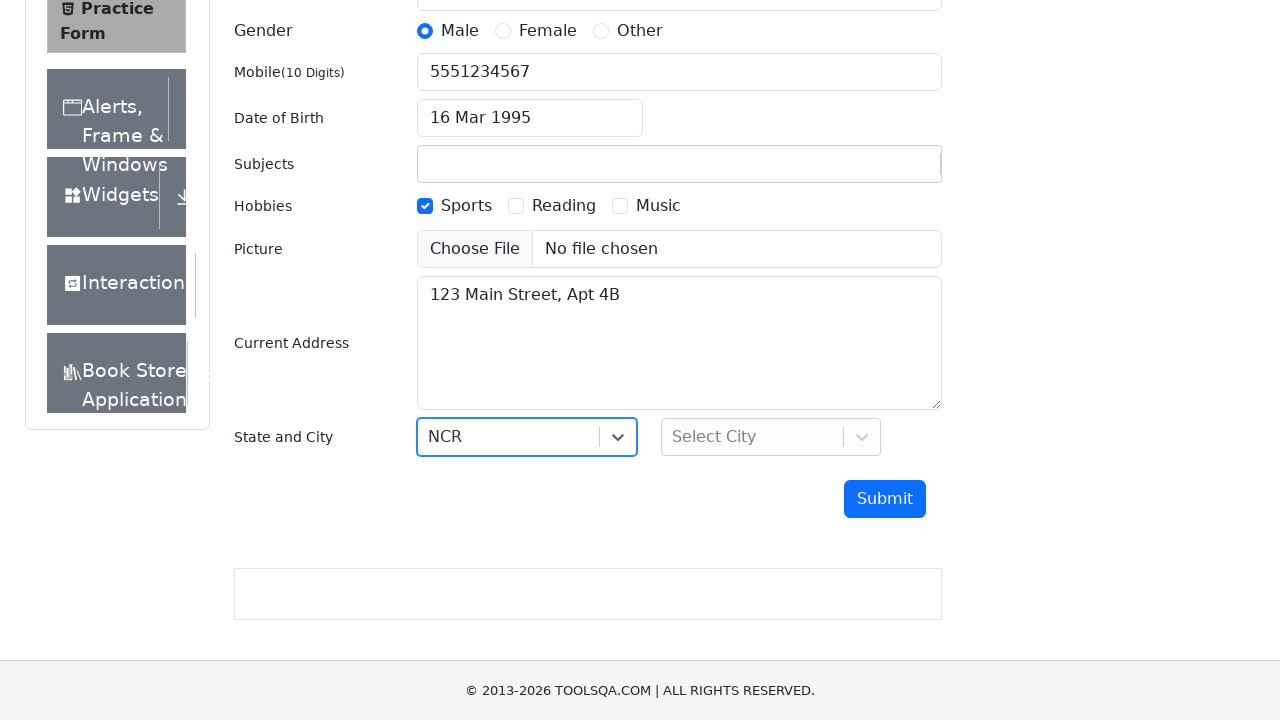

Clicked city dropdown to open options at (771, 437) on #city
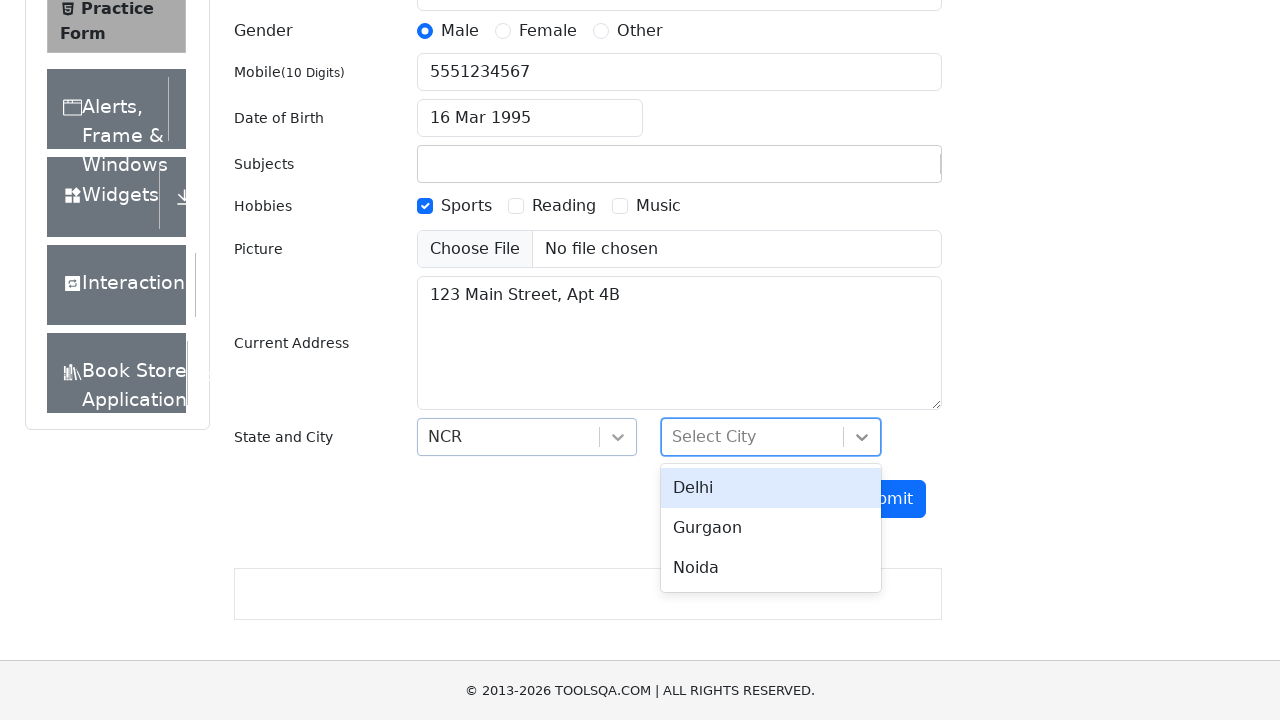

Selected Delhi from city dropdown options at (771, 488) on #react-select-4-option-0
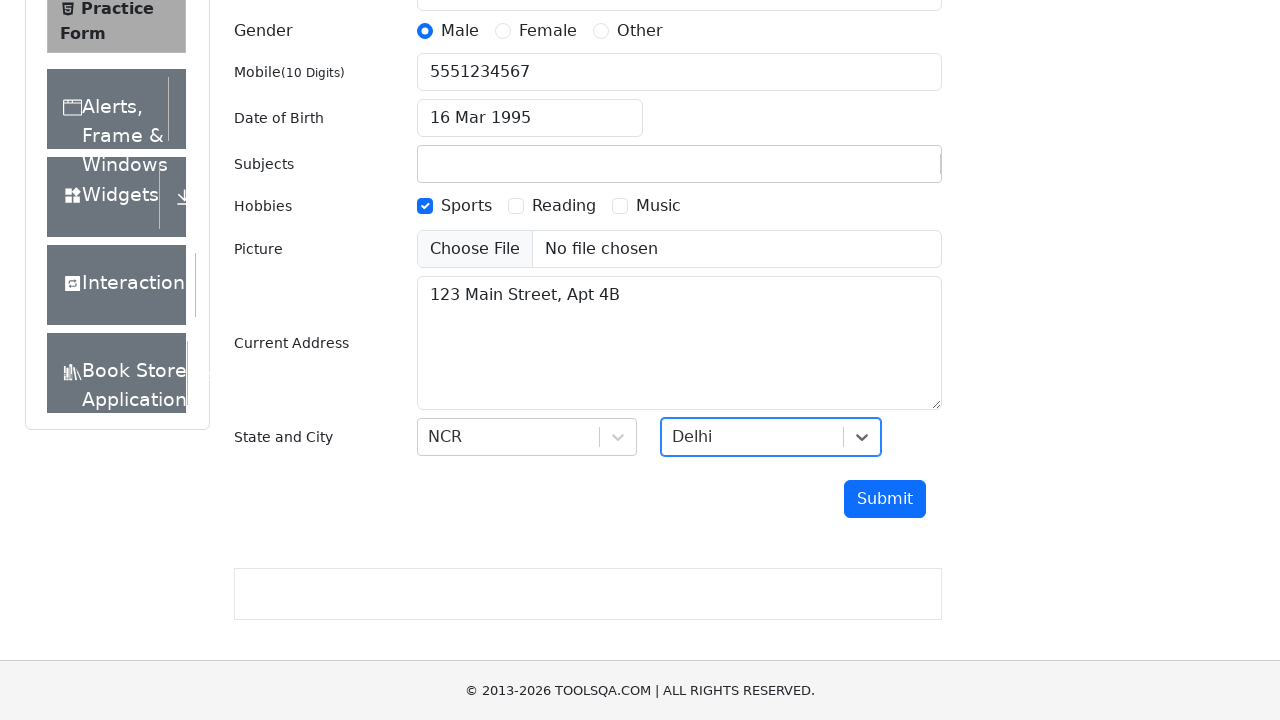

Clicked submit button to submit the form at (885, 499) on #submit
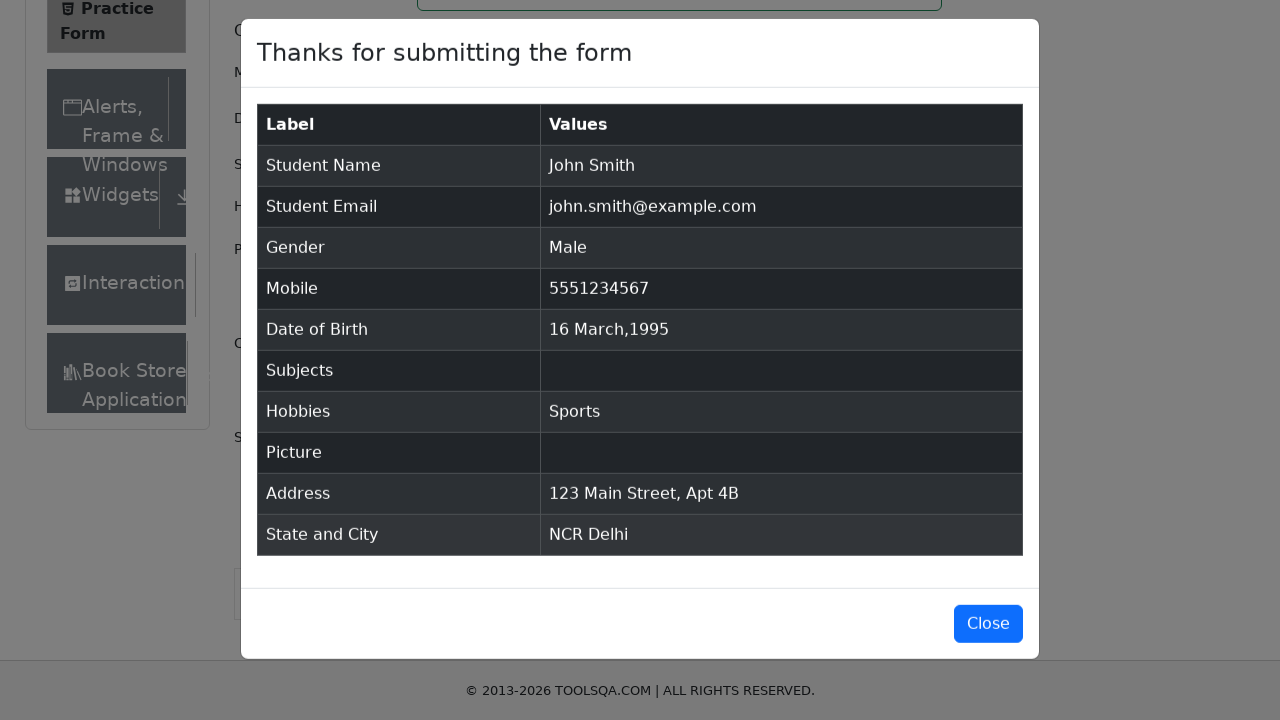

Success modal appeared confirming form submission
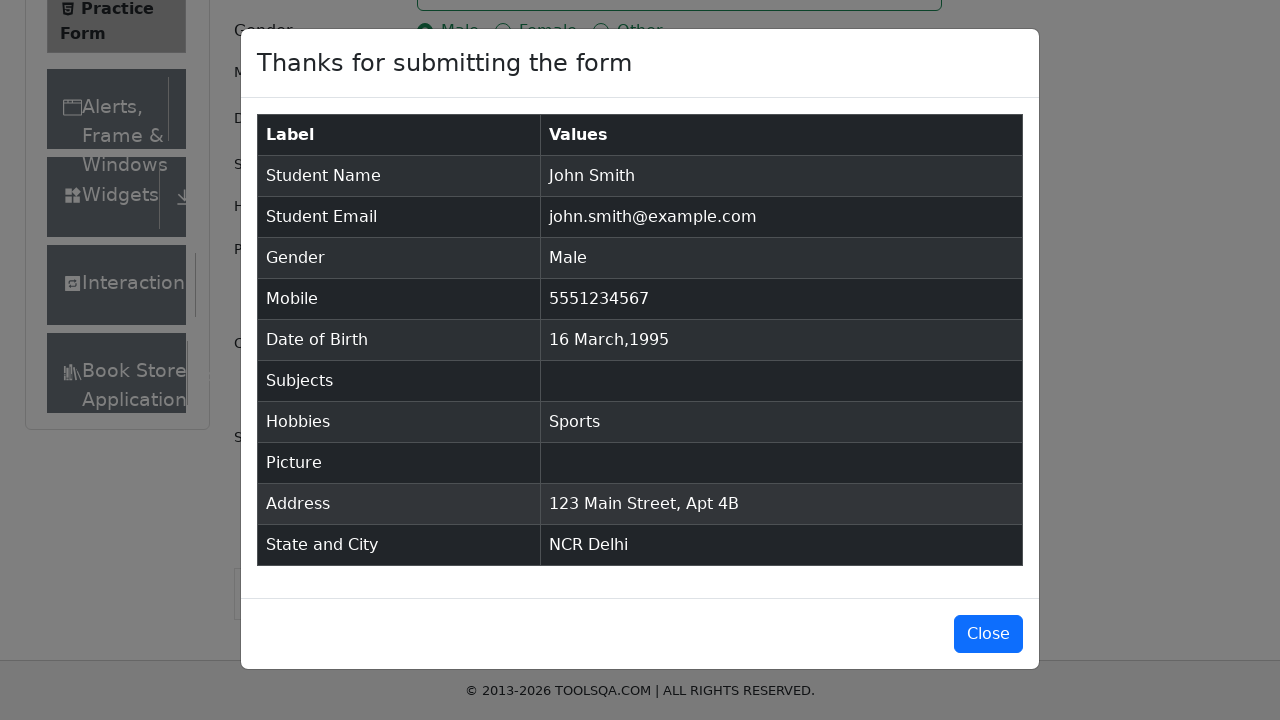

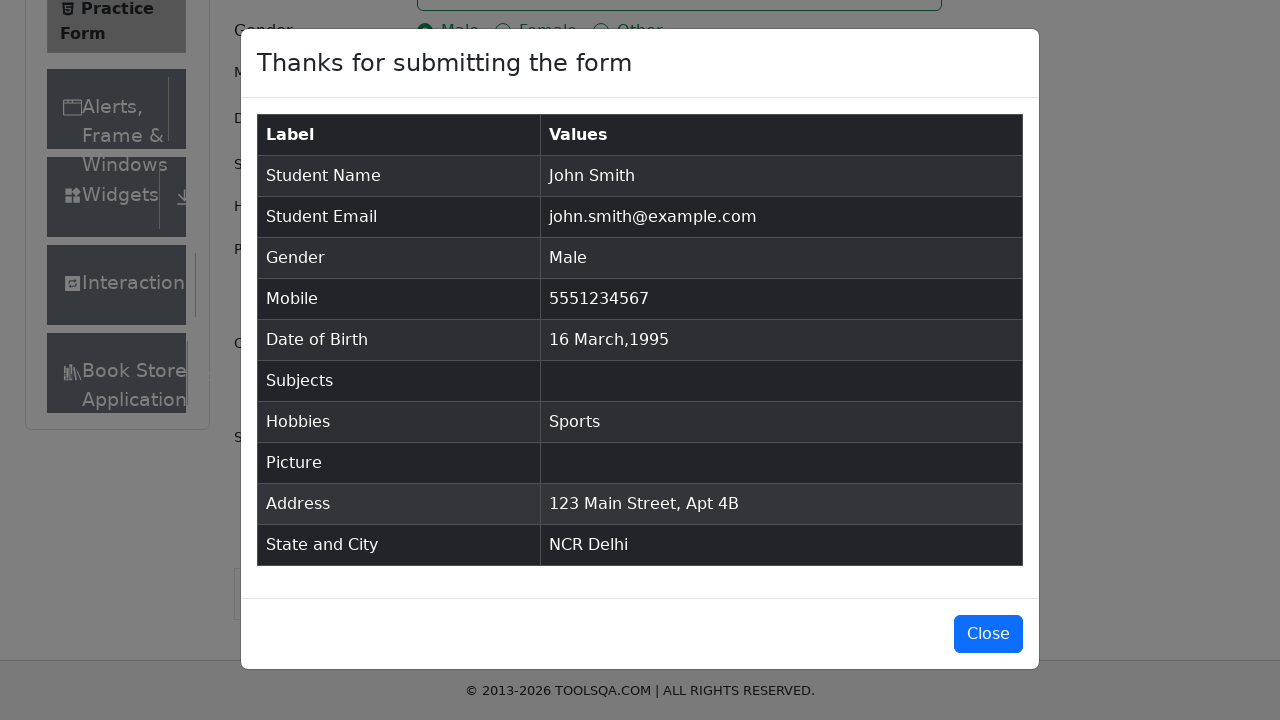